Navigates to a Taipei bus route information page and verifies that bus stop elements are displayed on the page

Starting URL: https://ebus.gov.taipei/Route/StopsOfRoute?routeid=0100000A00

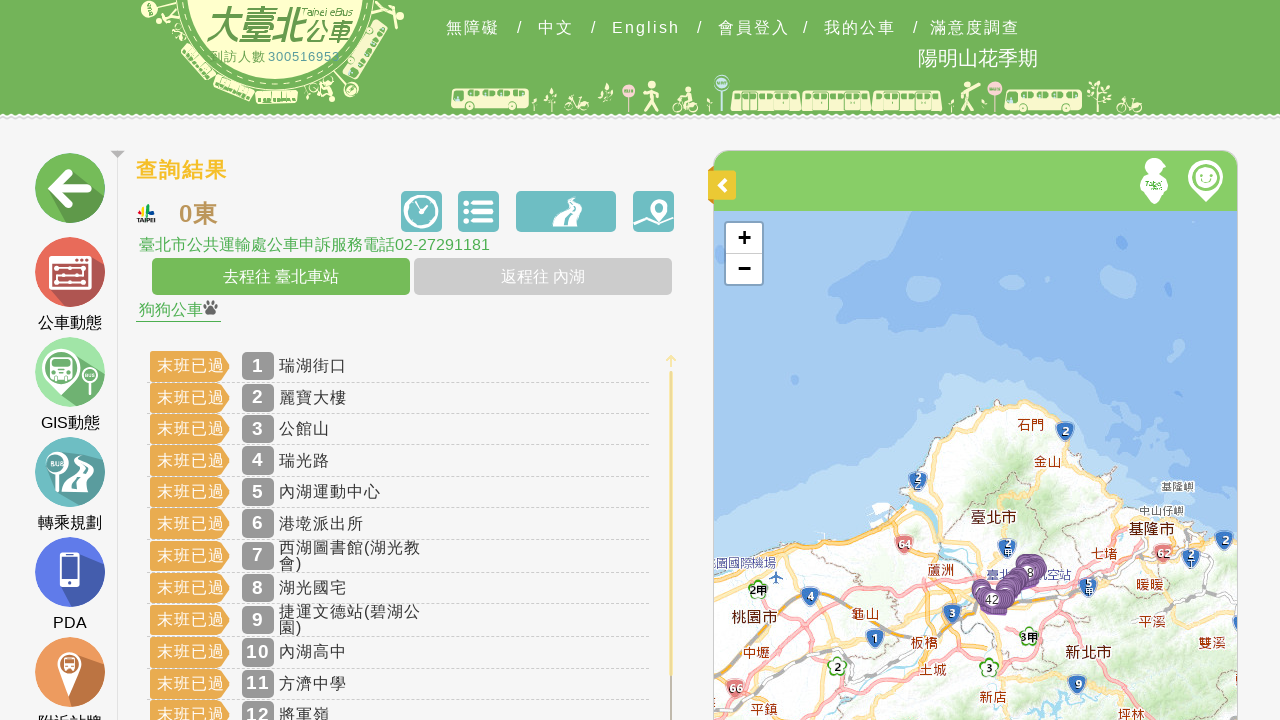

Navigated to Taipei bus route information page
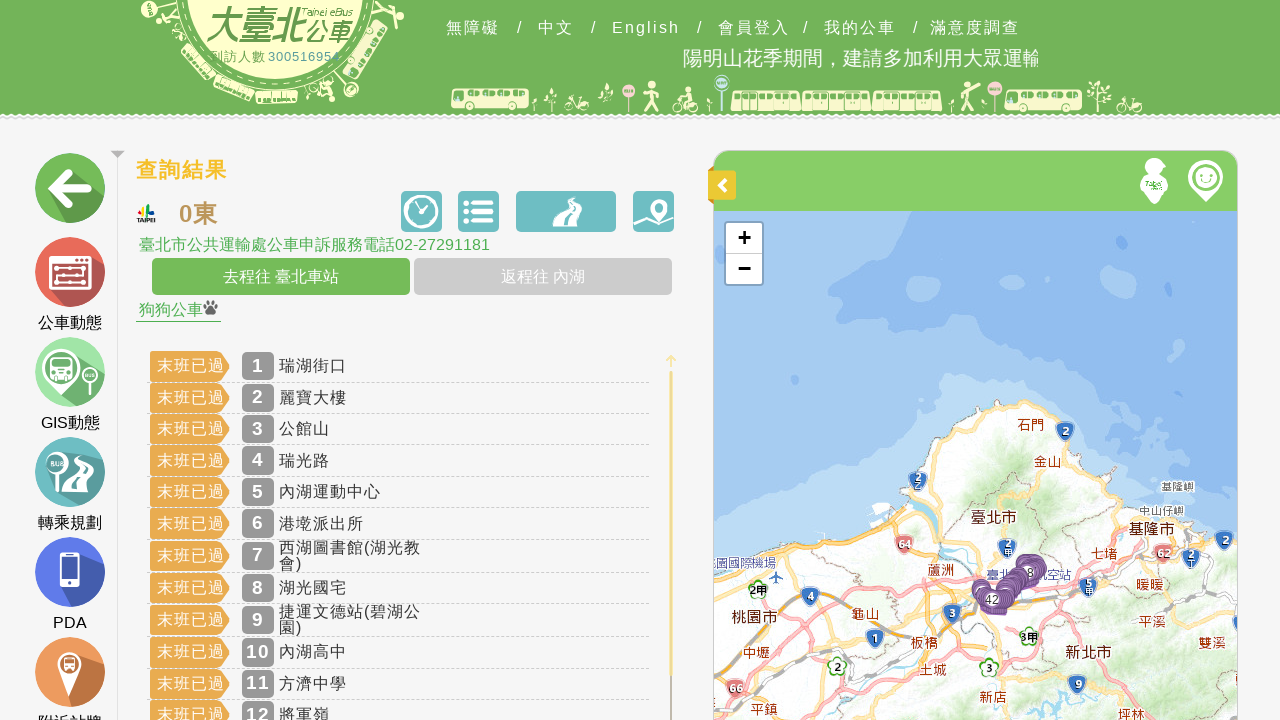

Waited 3 seconds for dynamic content to load
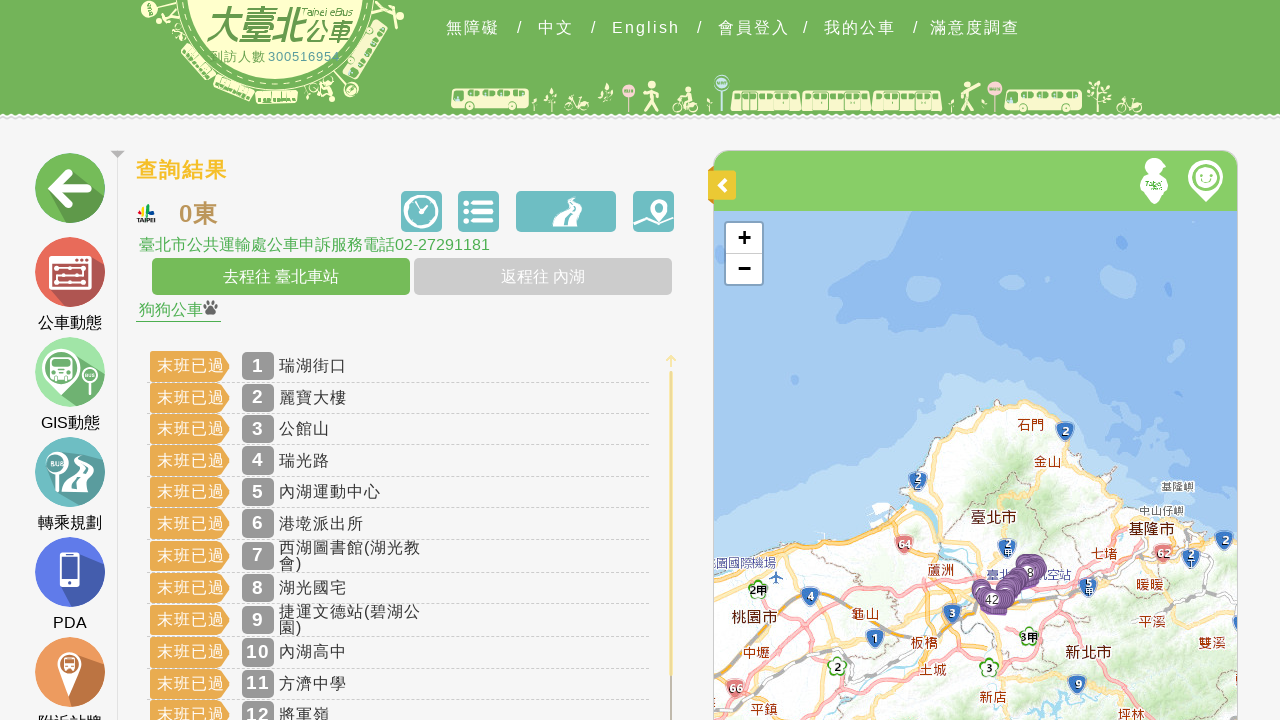

Bus stop elements found and displayed on page
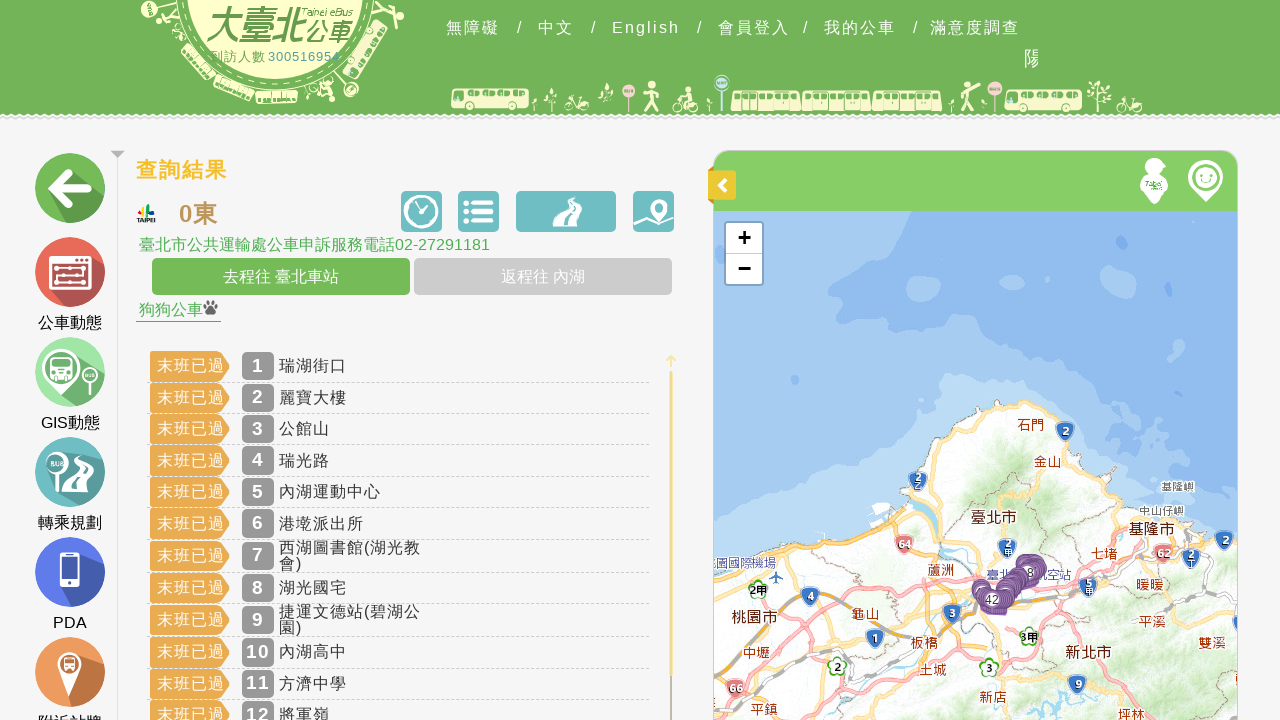

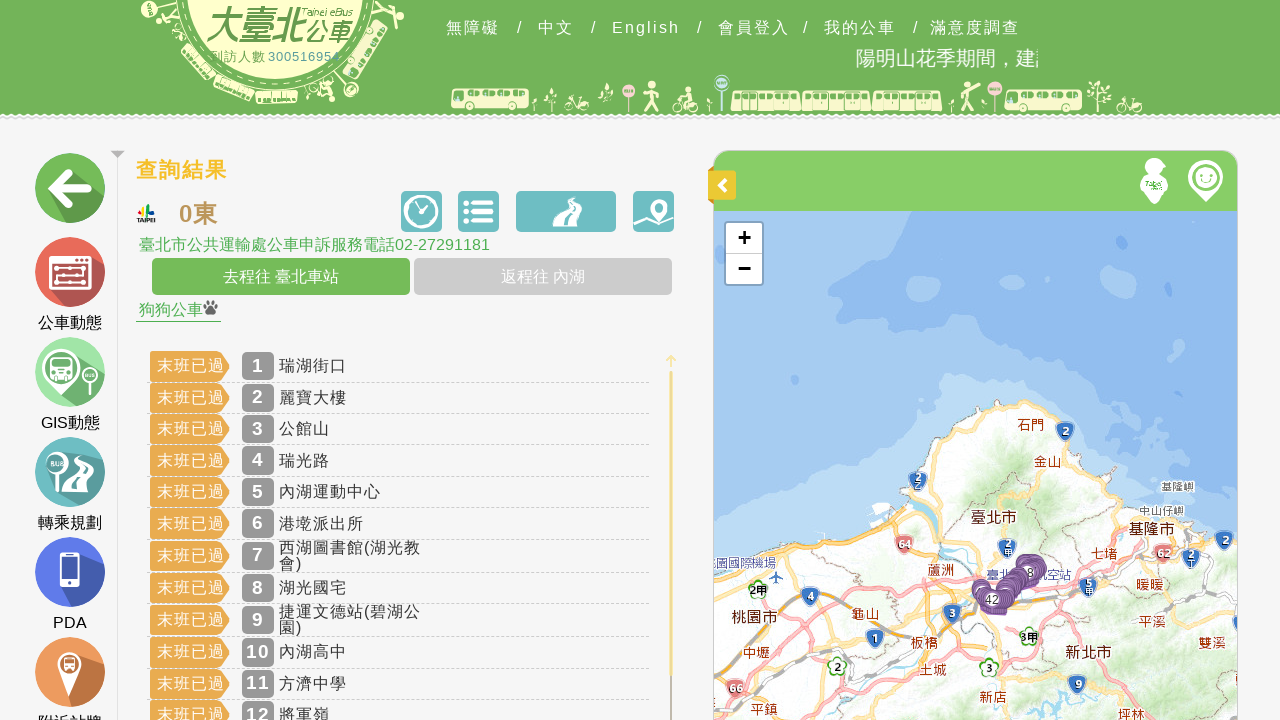